Navigates to GeeksforGeeks website and performs a right-click (context click) on the "Courses" link

Starting URL: https://www.geeksforgeeks.org/

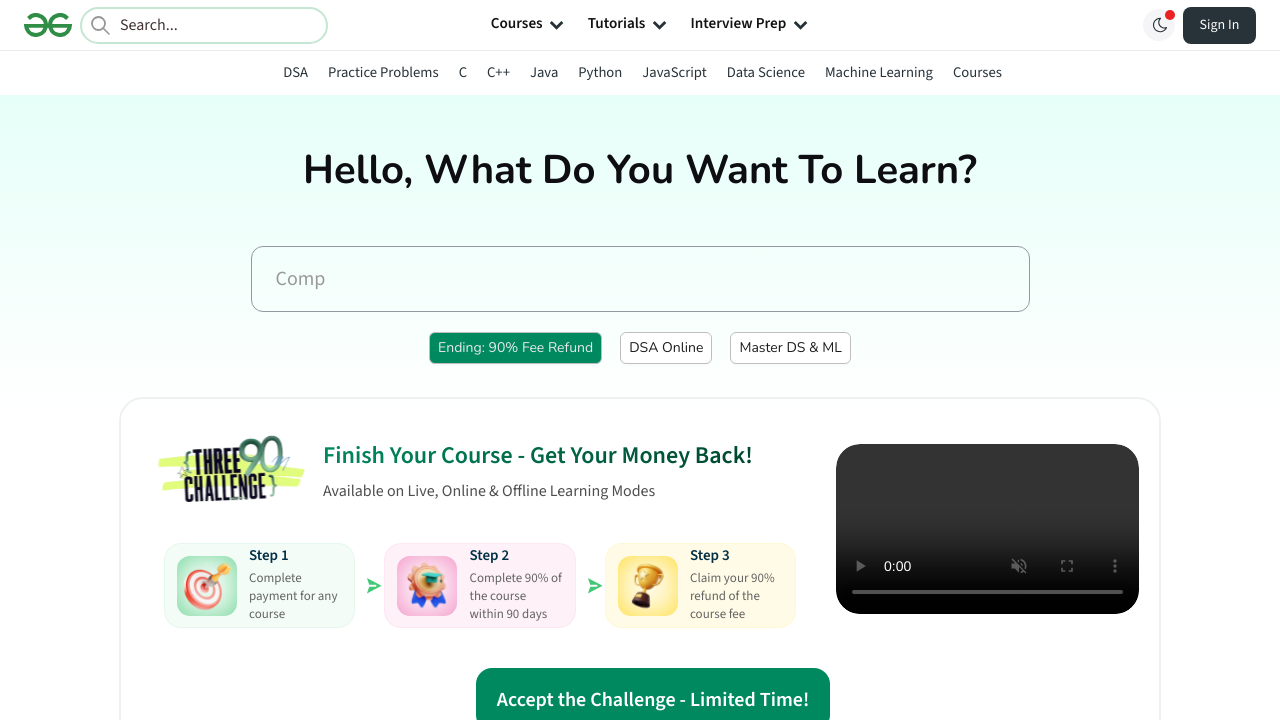

Navigated to GeeksforGeeks website
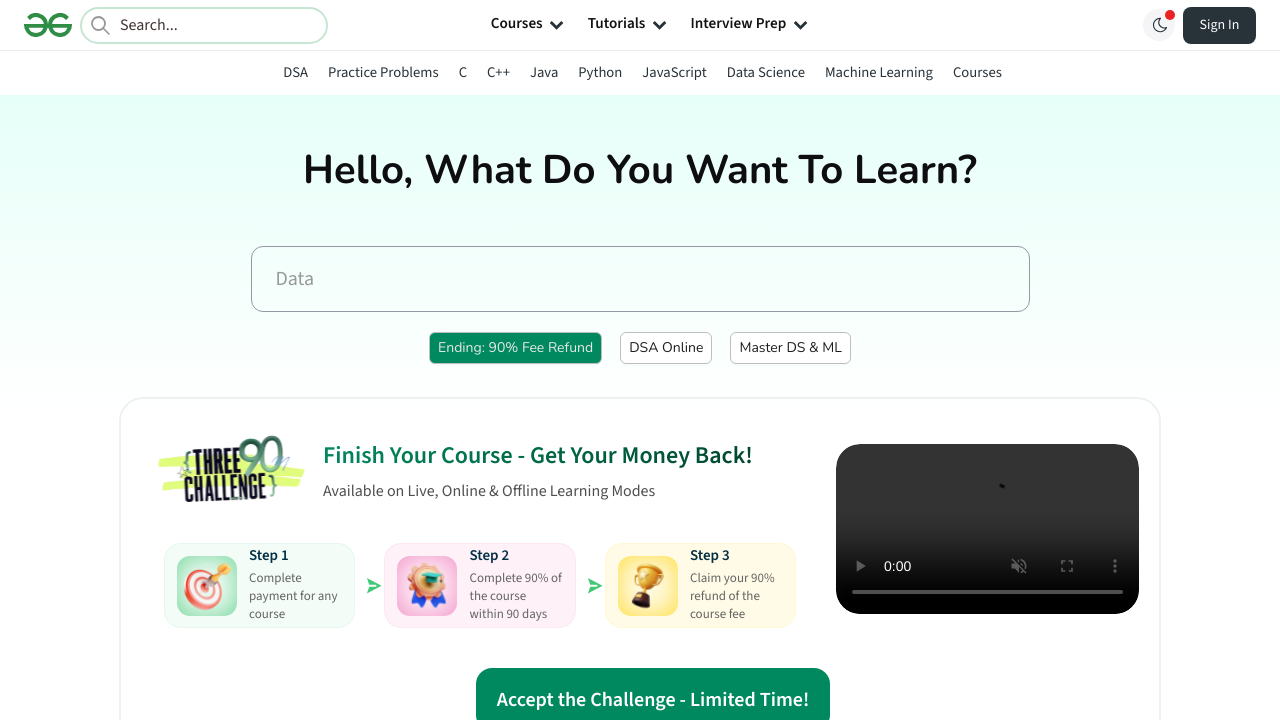

Located the Courses link
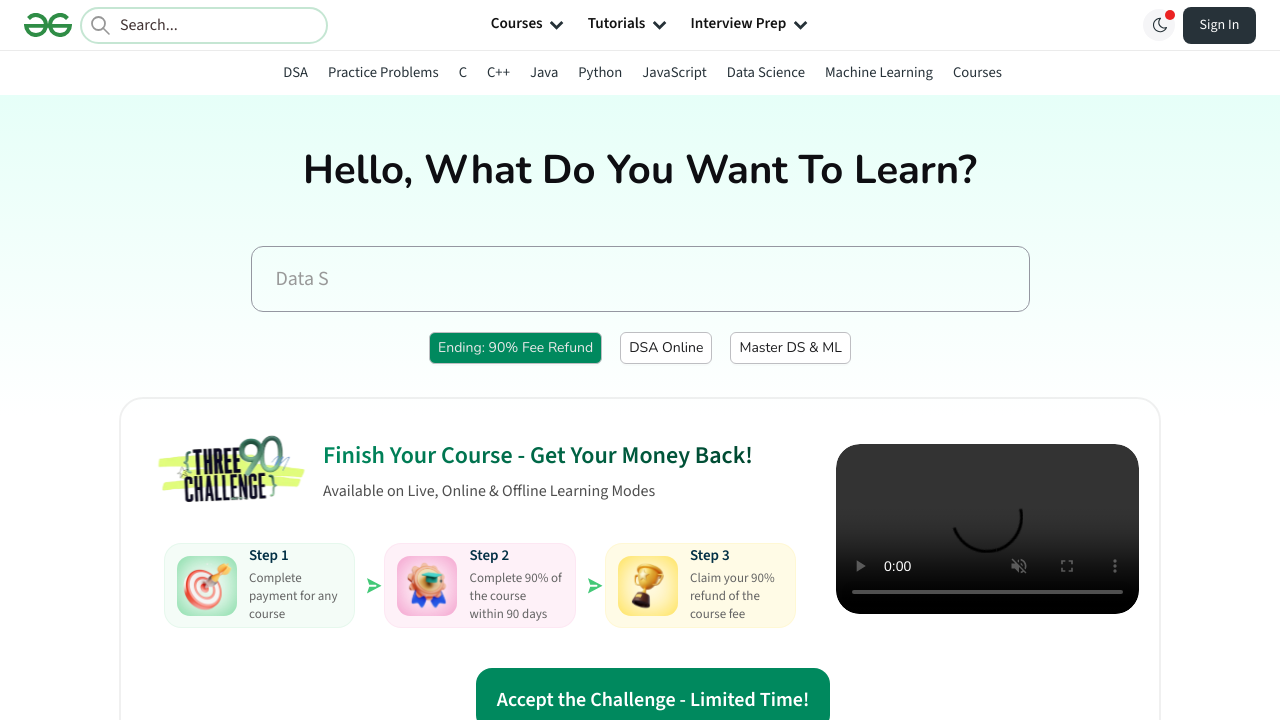

Performed right-click (context click) on the Courses link at (977, 72) on internal:role=link[name="Courses"i]
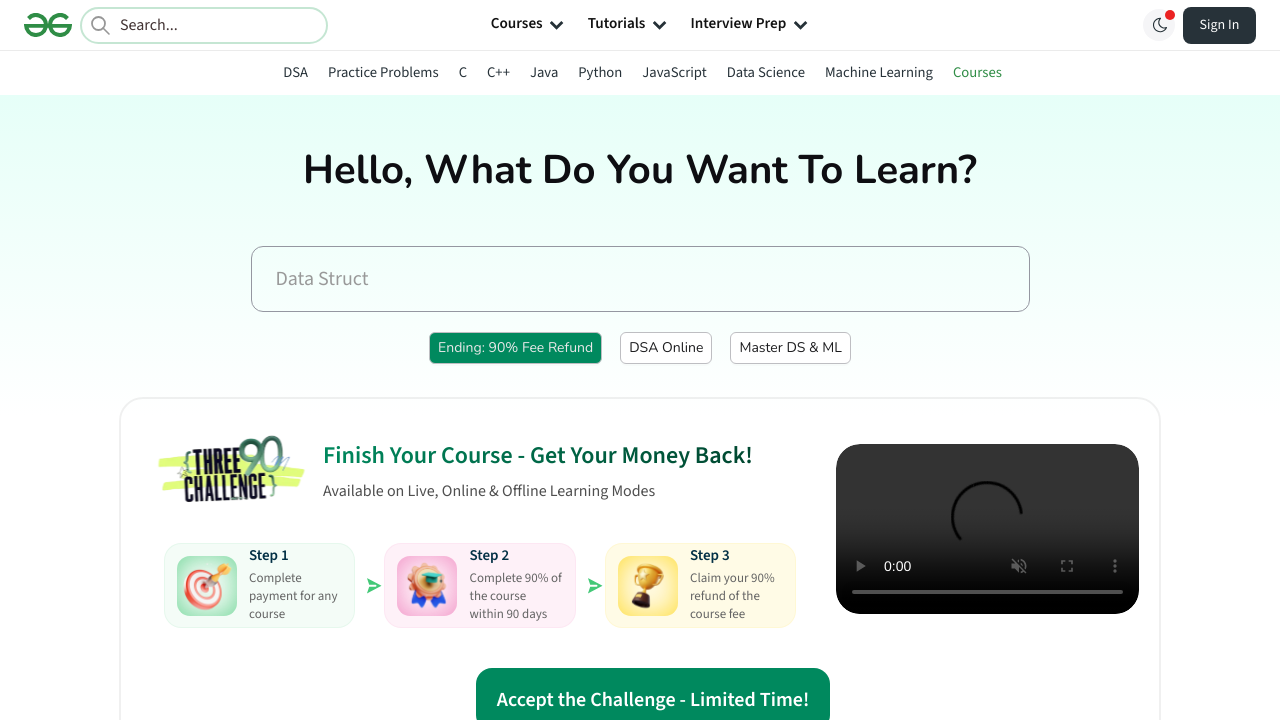

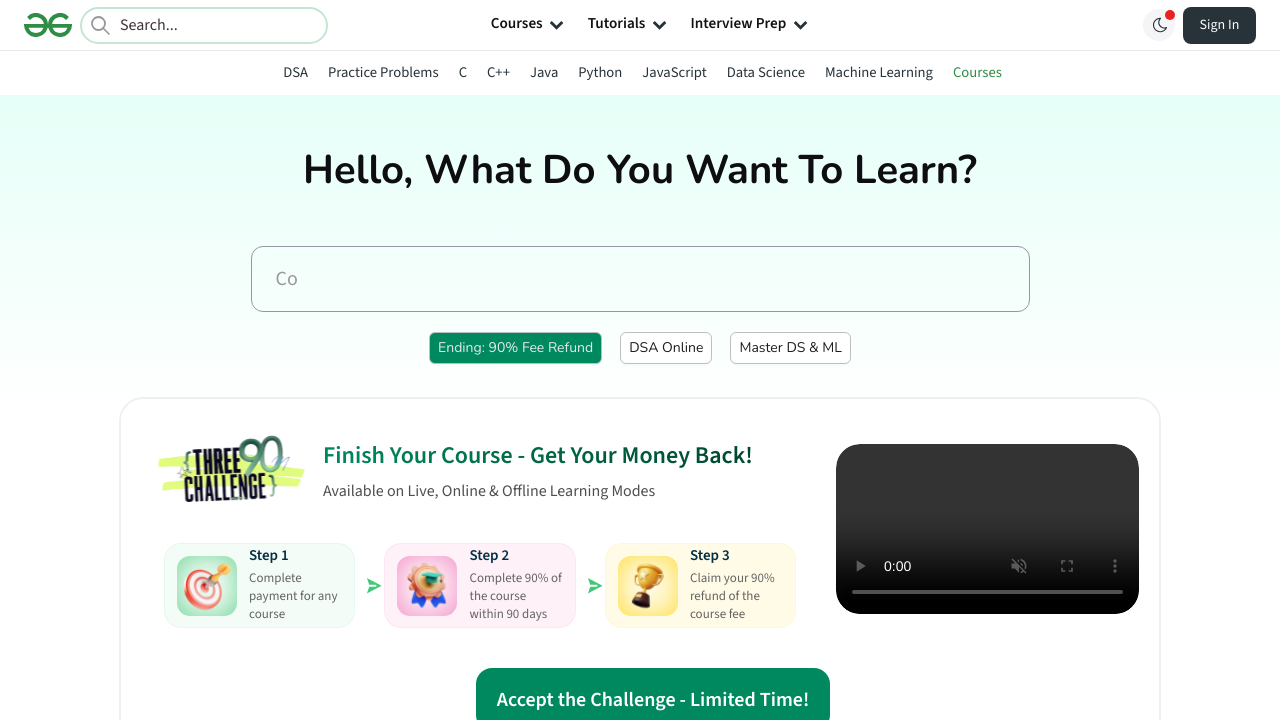